Navigates to the inputs page on practice.cydeo.com and clicks the Home link to verify navigation works correctly

Starting URL: https://practice.cydeo.com/inputs

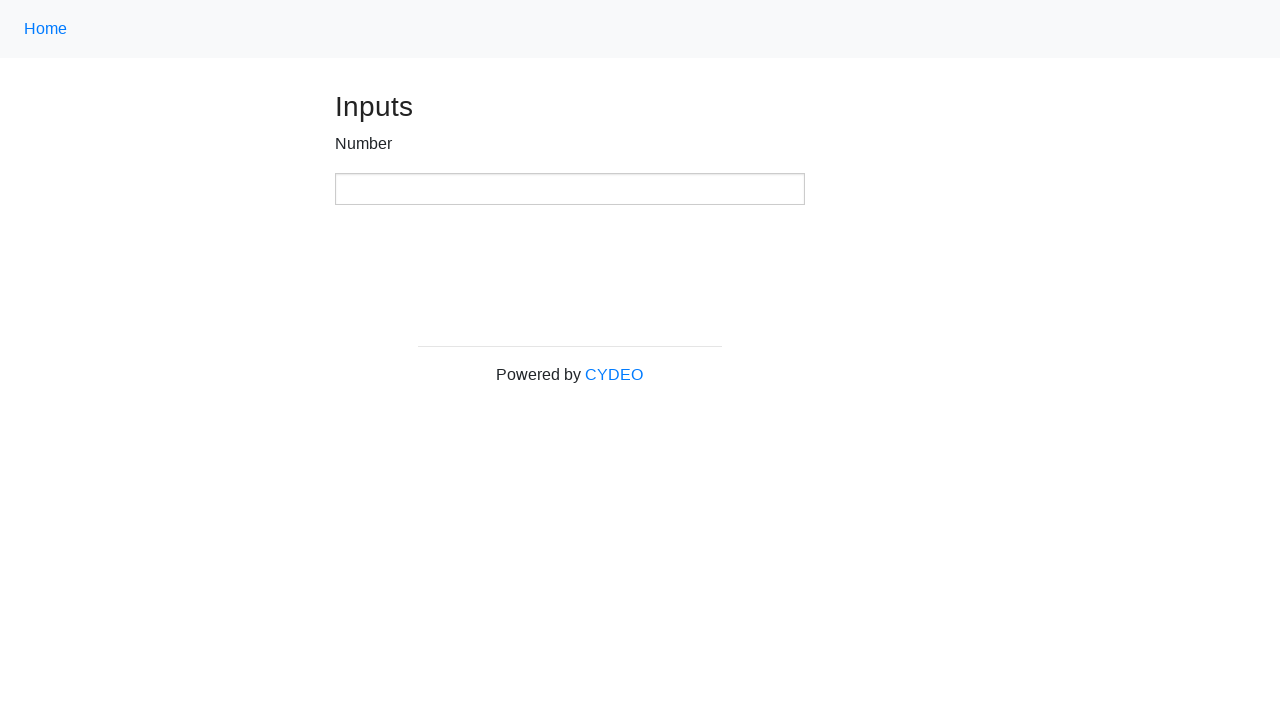

Clicked Home link using class name '.nav-link' at (46, 29) on .nav-link
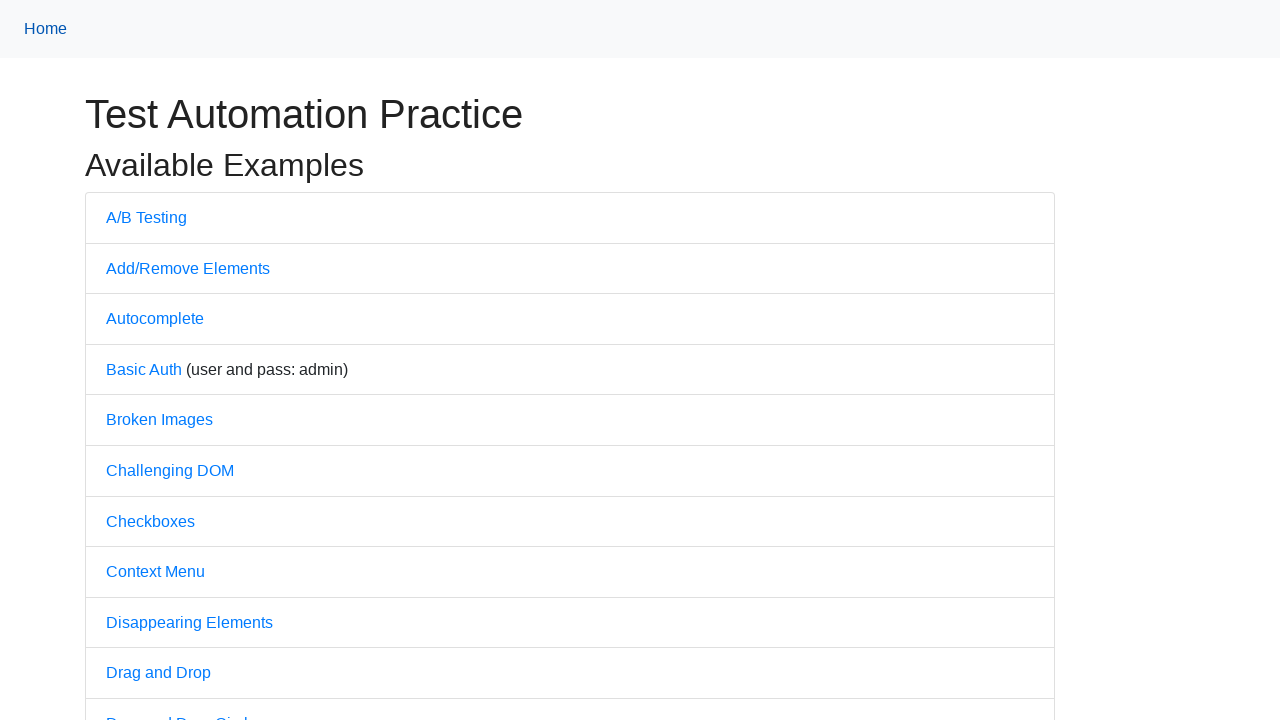

Verified page title is 'Practice'
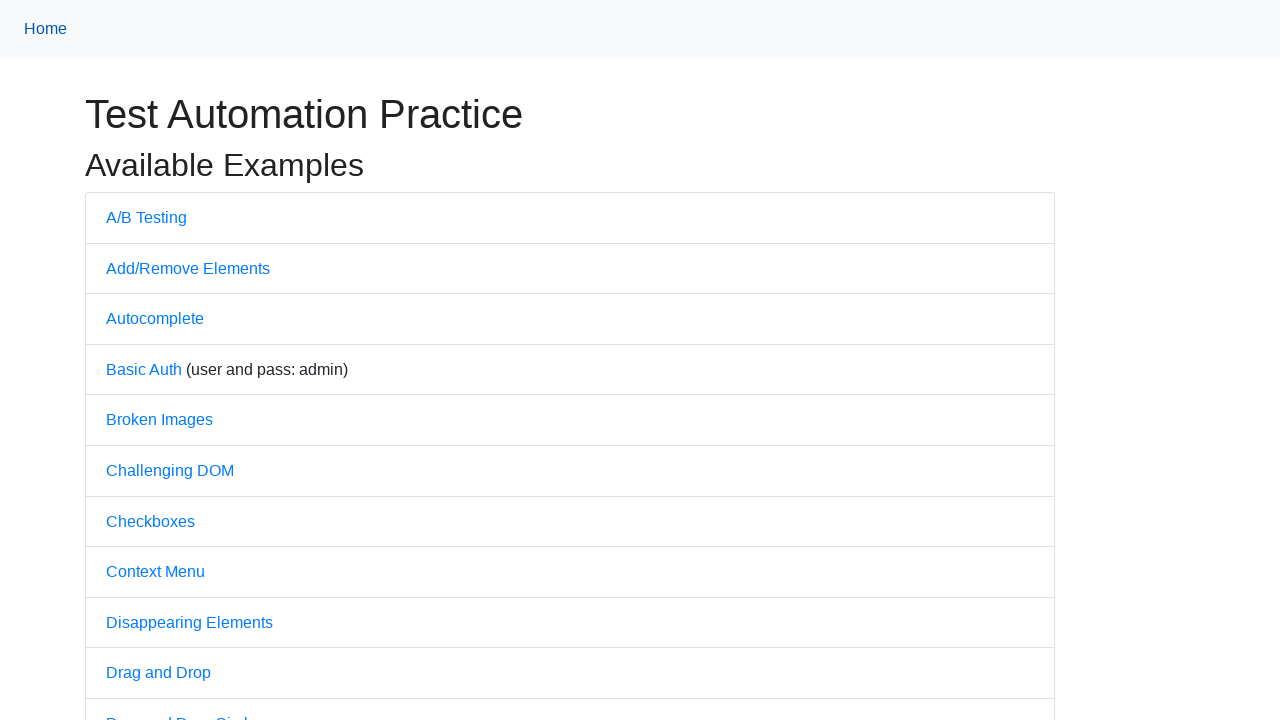

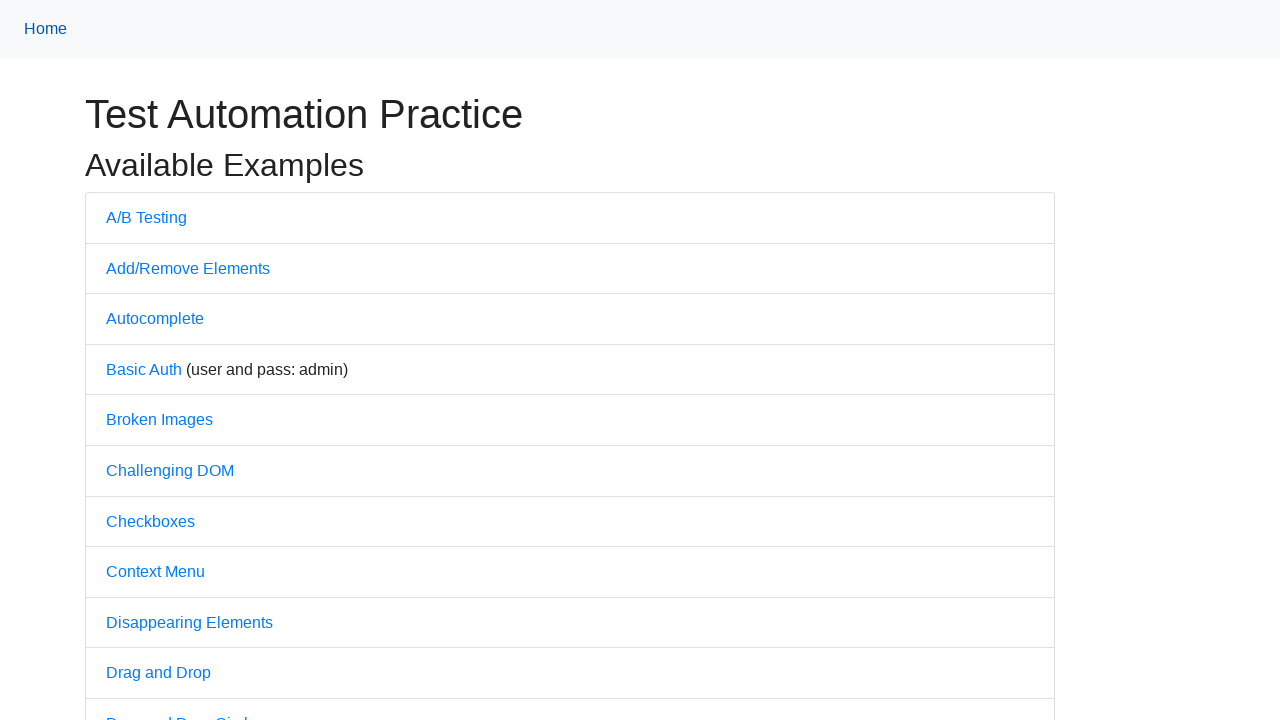